Tests checkbox selection functionality by clicking multiple checkbox options on a form

Starting URL: https://trytestingthis.netlify.app/

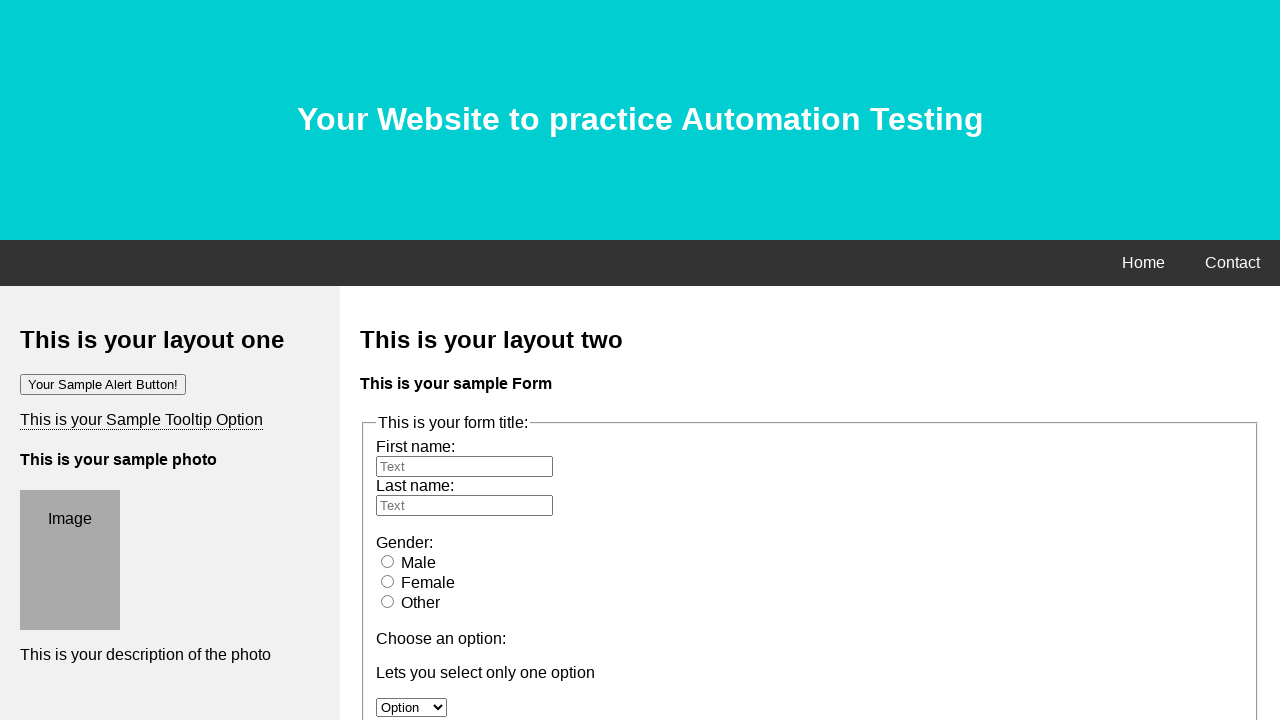

Navigated to checkbox sample test page
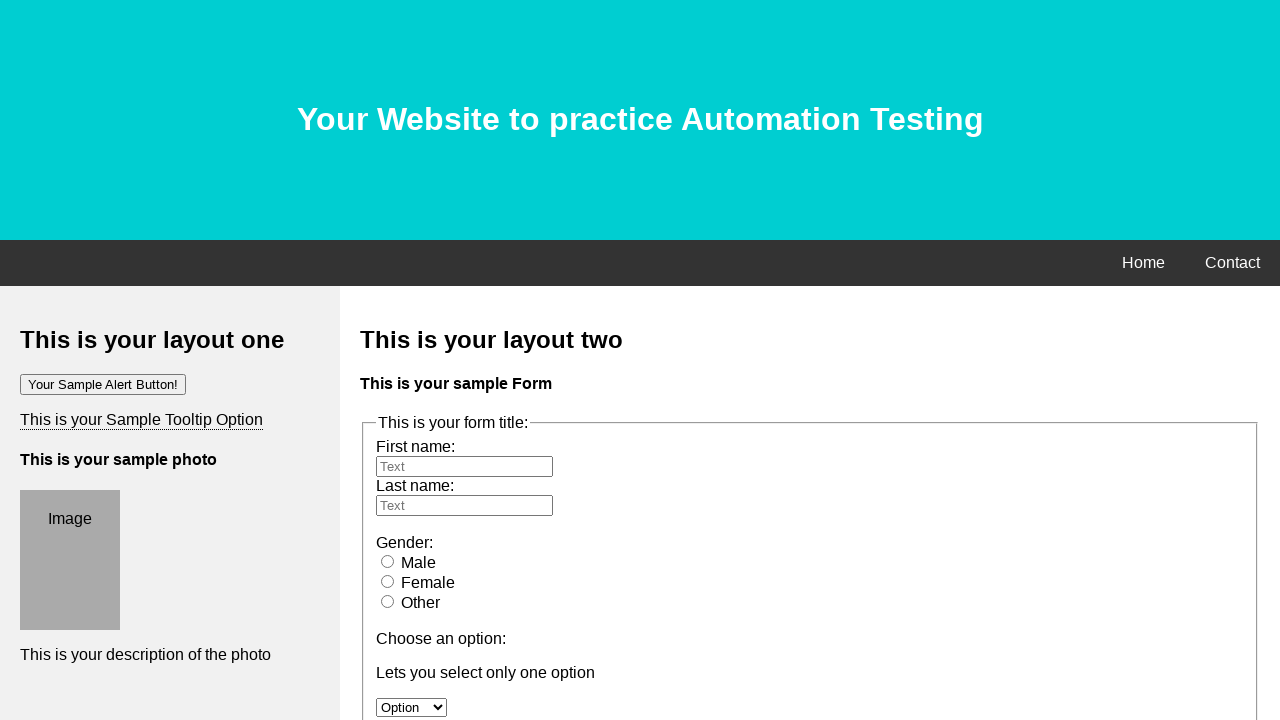

Located all checkbox elements with id 'moption'
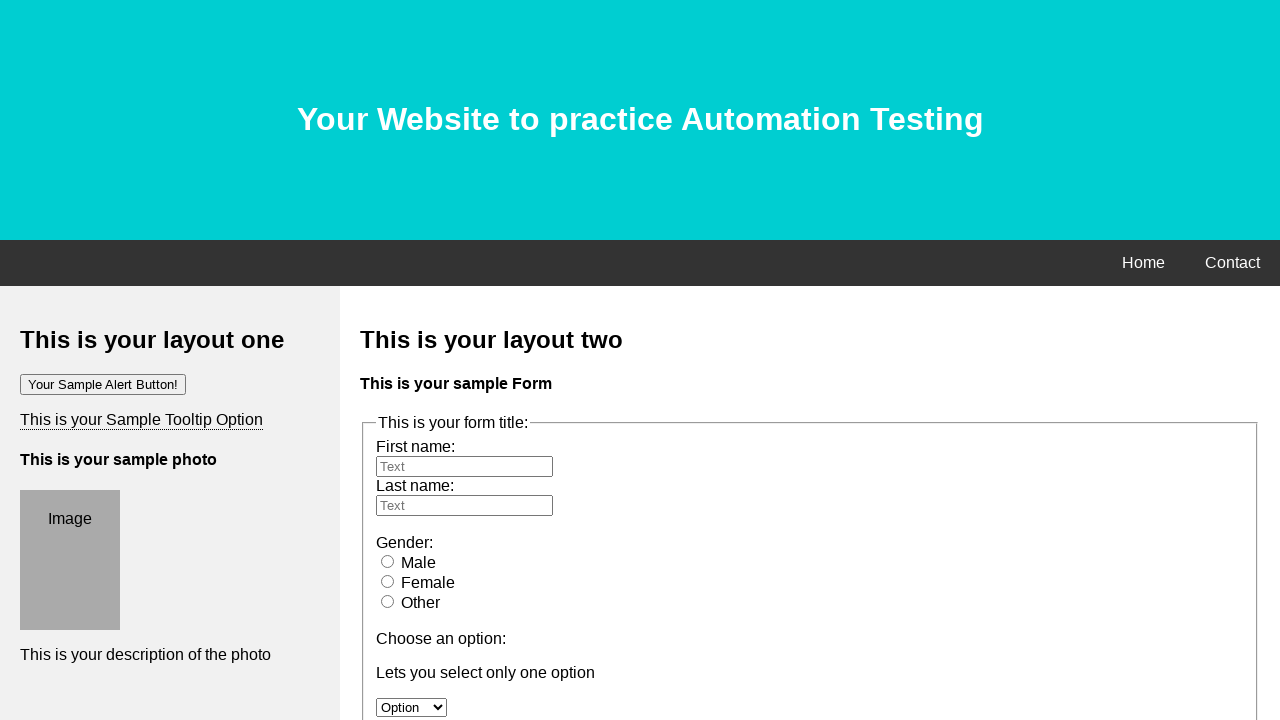

Clicked checkbox at index 0 at (386, 360) on #moption >> nth=0
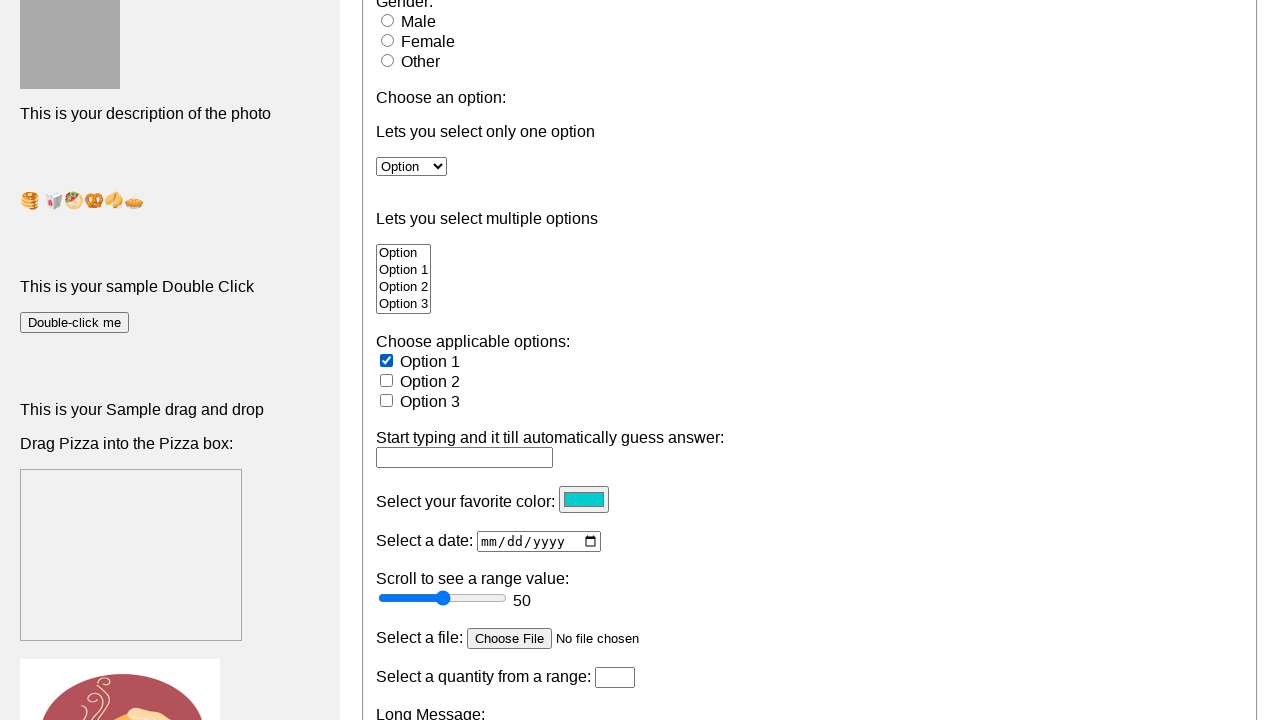

Waited 1 second after clicking checkbox 0
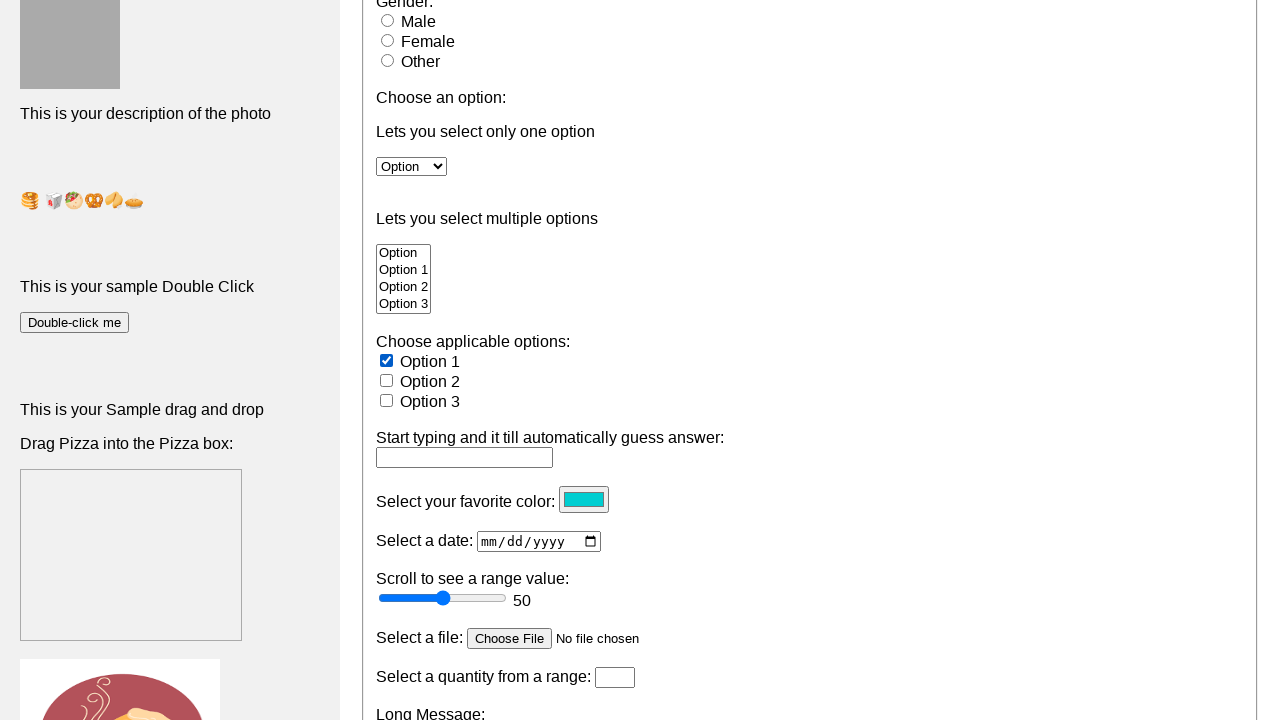

Clicked checkbox at index 1 at (386, 380) on #moption >> nth=1
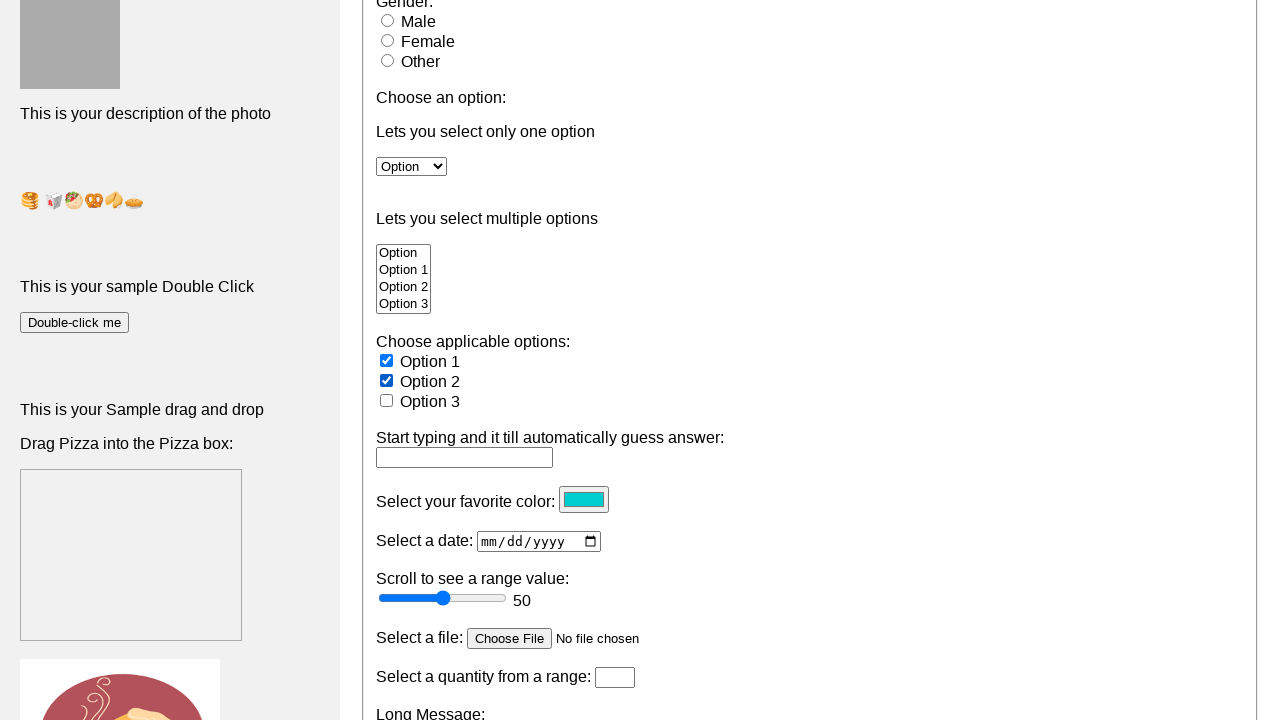

Waited 1 second after clicking checkbox 1
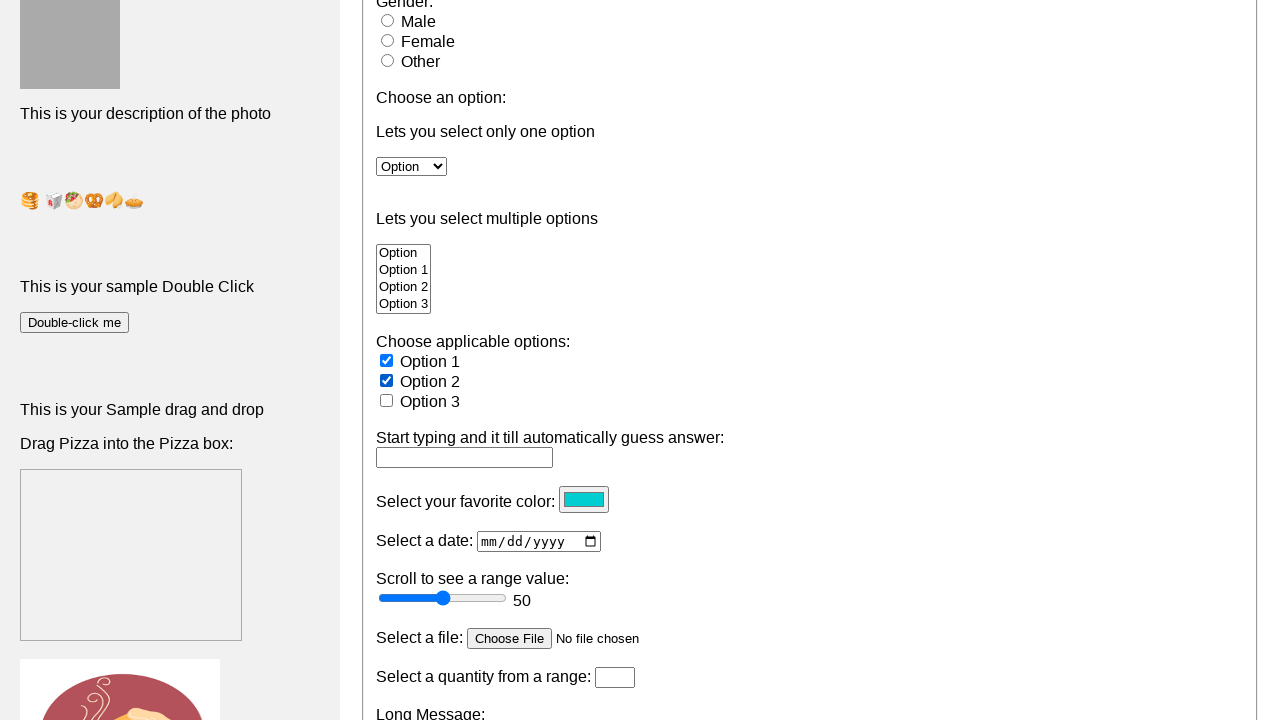

Clicked checkbox at index 2 at (386, 400) on #moption >> nth=2
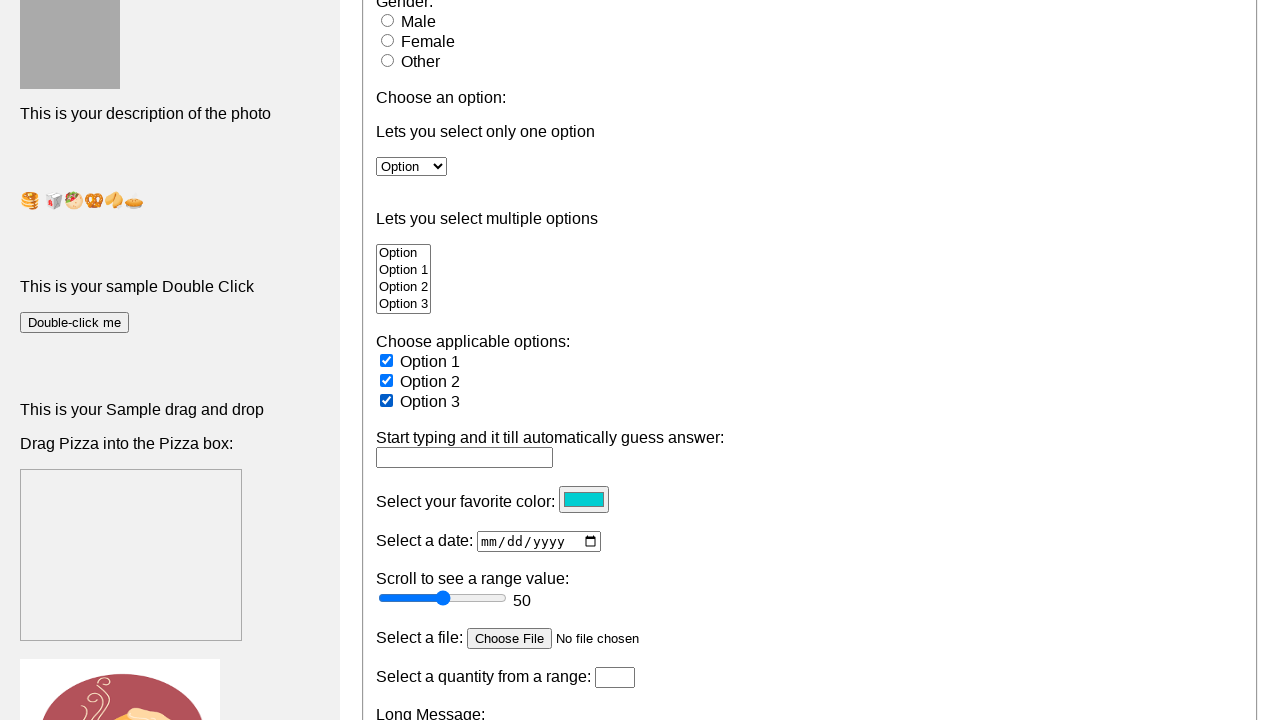

Waited 1 second after clicking checkbox 2
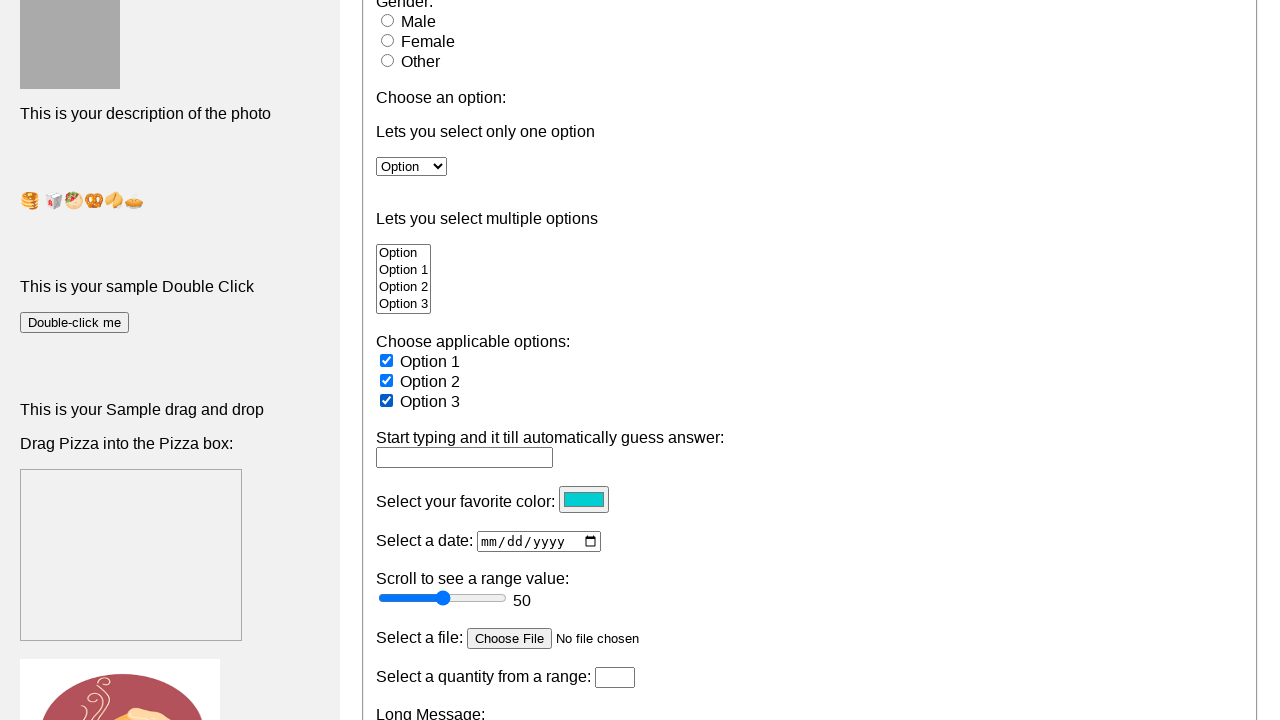

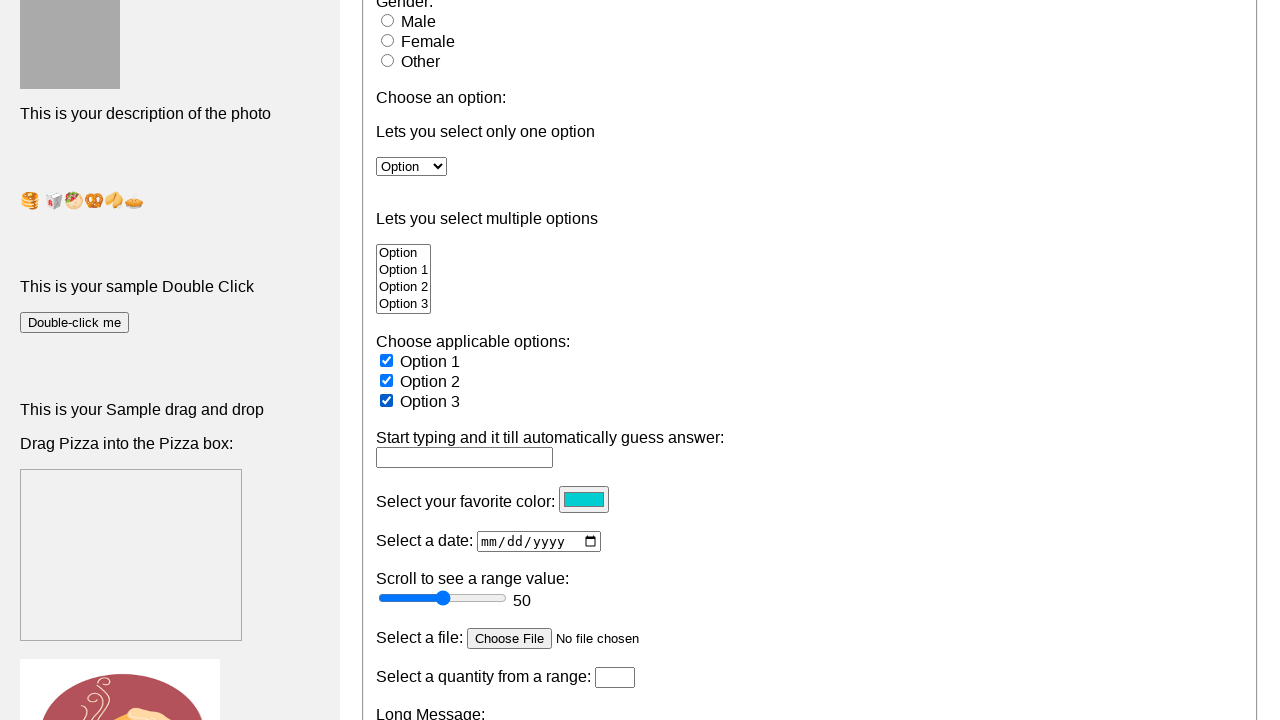